Tests click functionality by clicking a button and verifying its background color changes

Starting URL: http://www.uitestingplayground.com/click

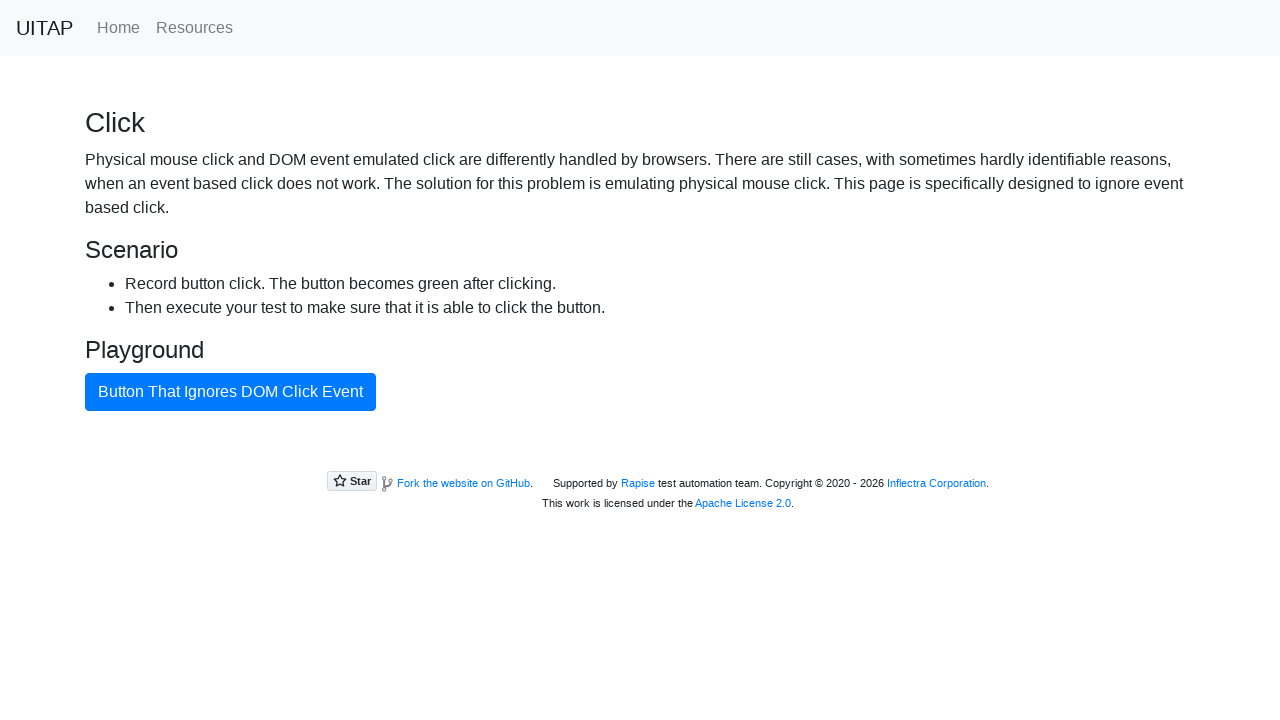

Clicked the bad button on the click test playground at (230, 392) on #badButton
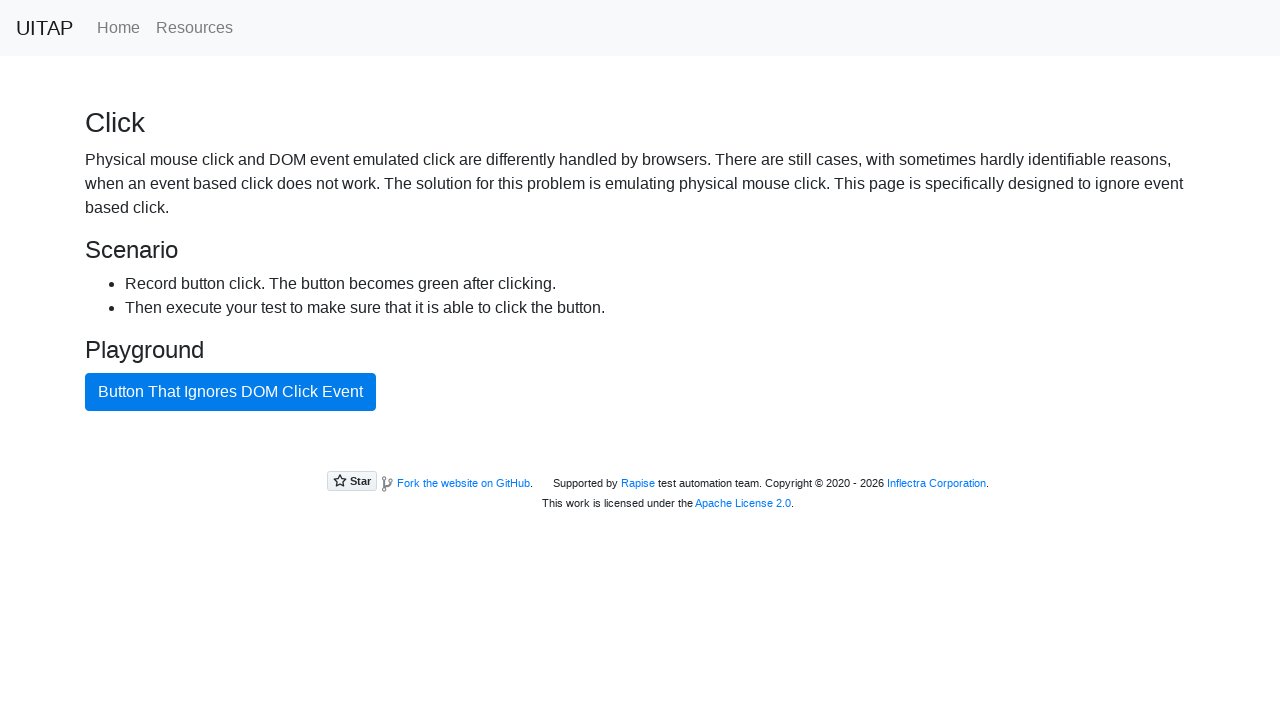

Located the bad button element
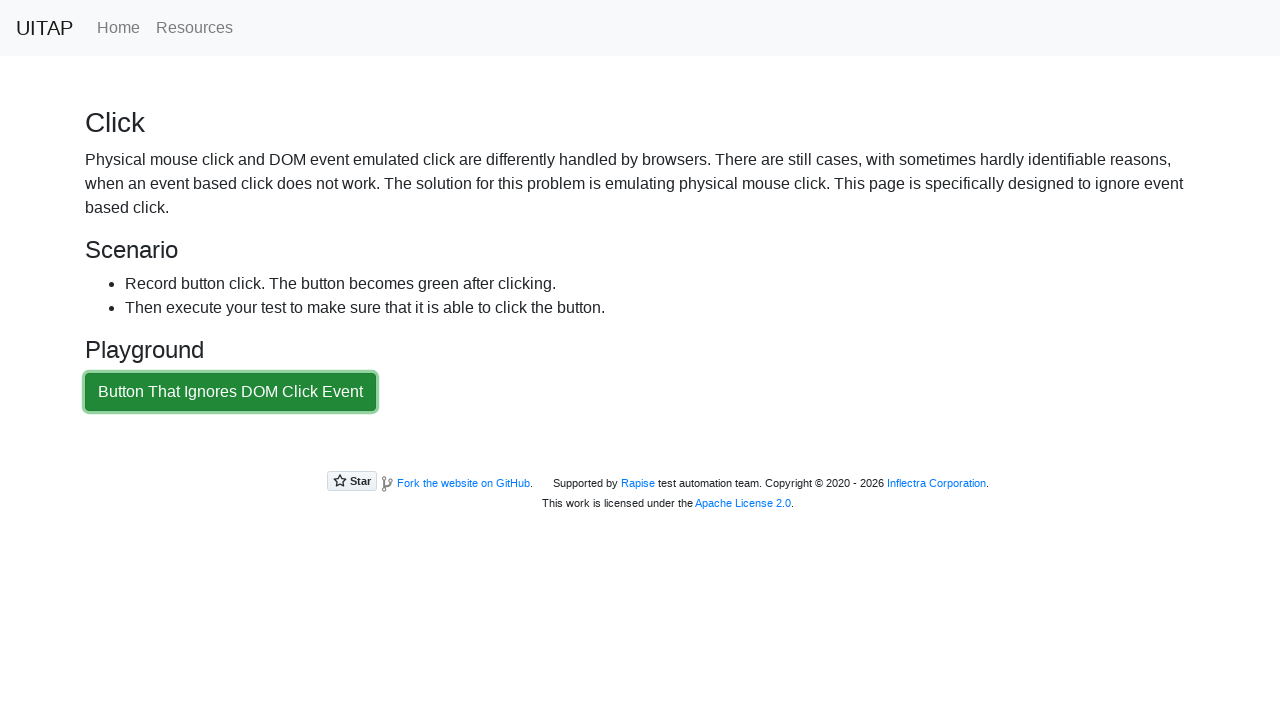

Retrieved computed background color of the button
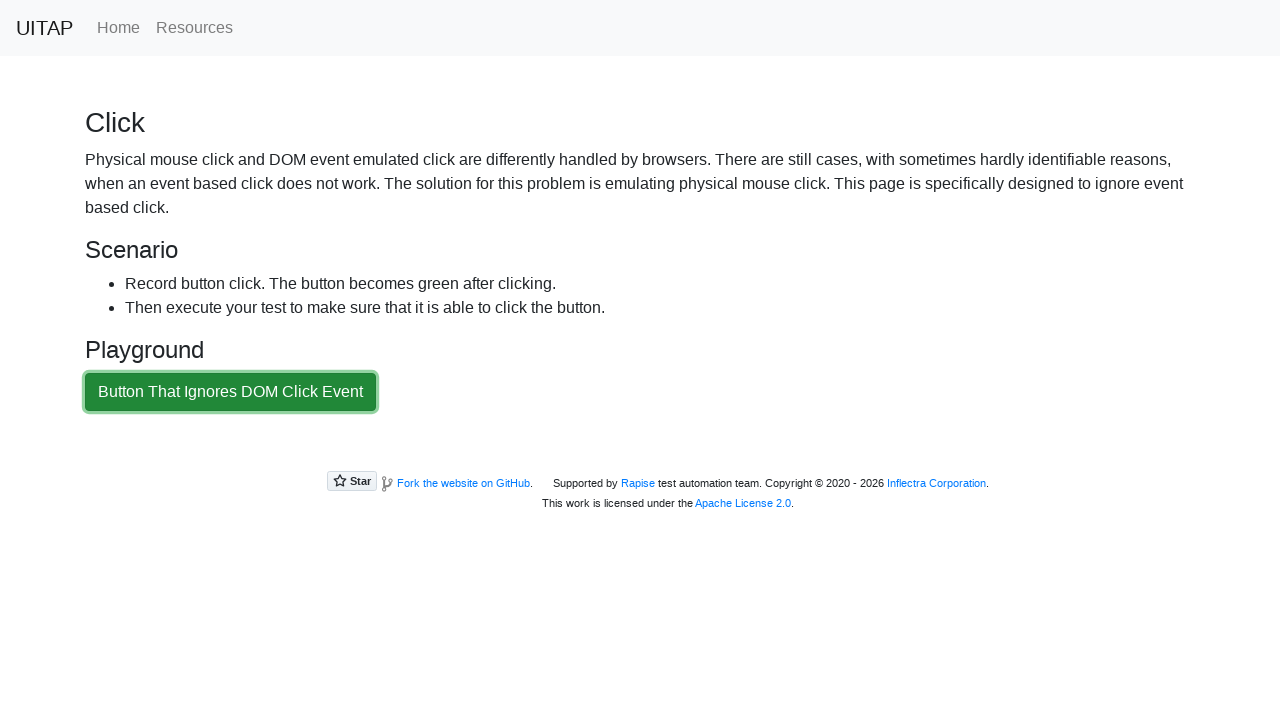

Verified button background color changed from original blue
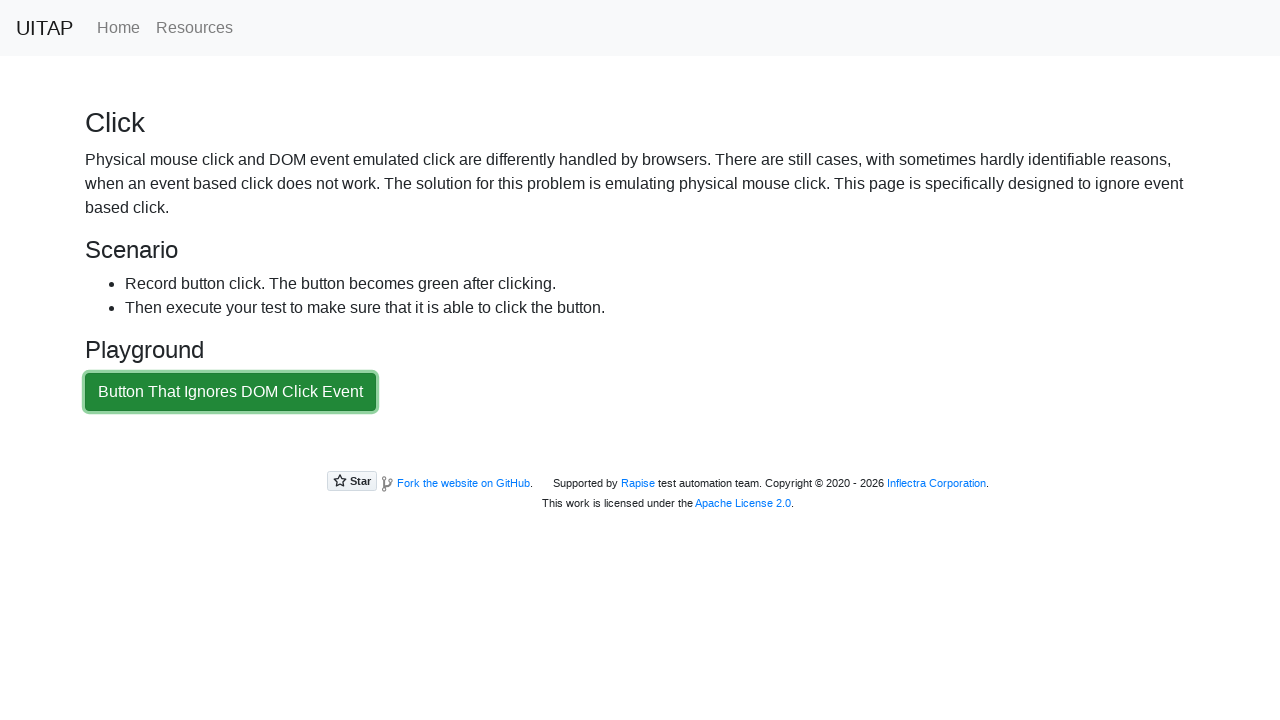

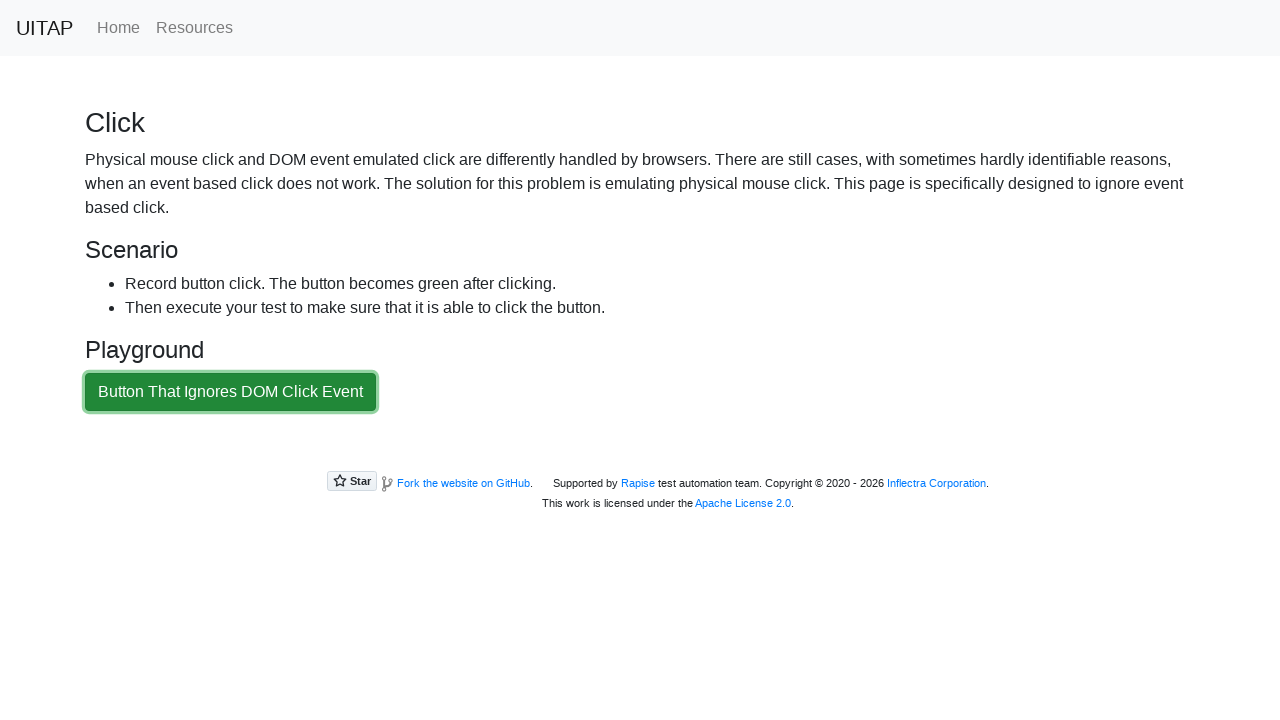